Tests the jQuery UI selectable widget by selecting multiple items using Ctrl+Click keyboard interaction

Starting URL: https://jqueryui.com/selectable

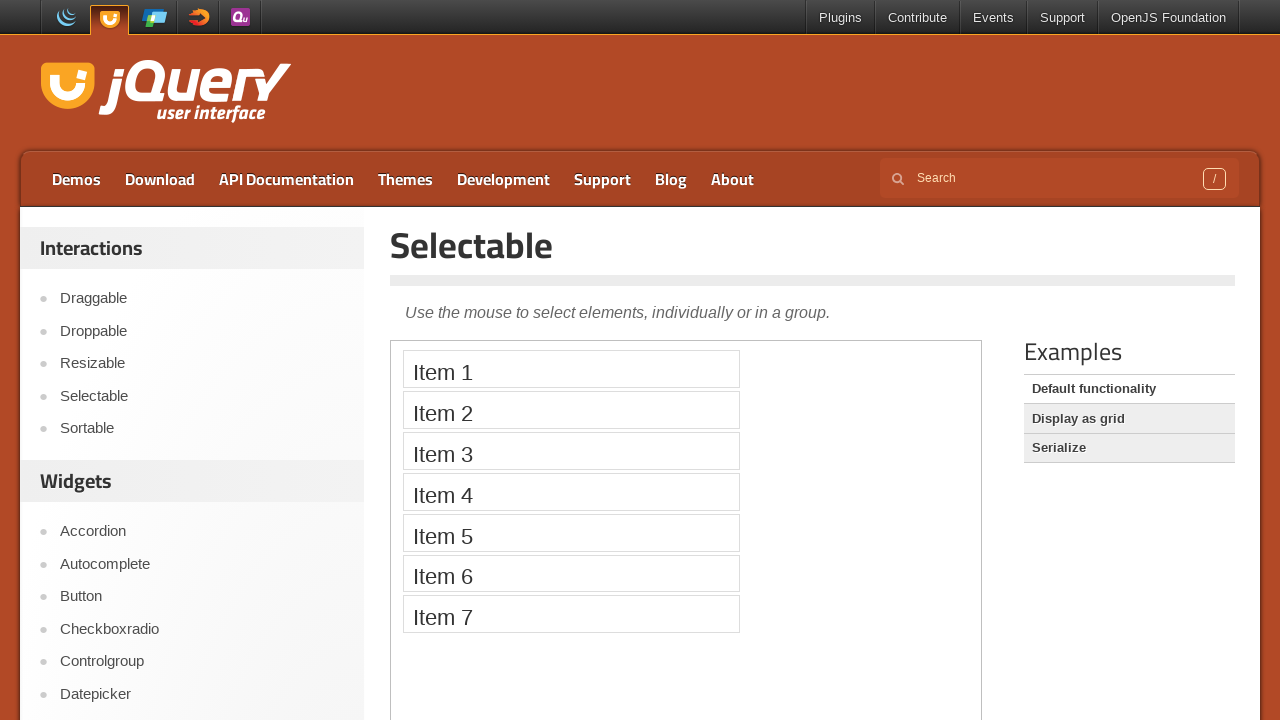

Waited for iframe body to load
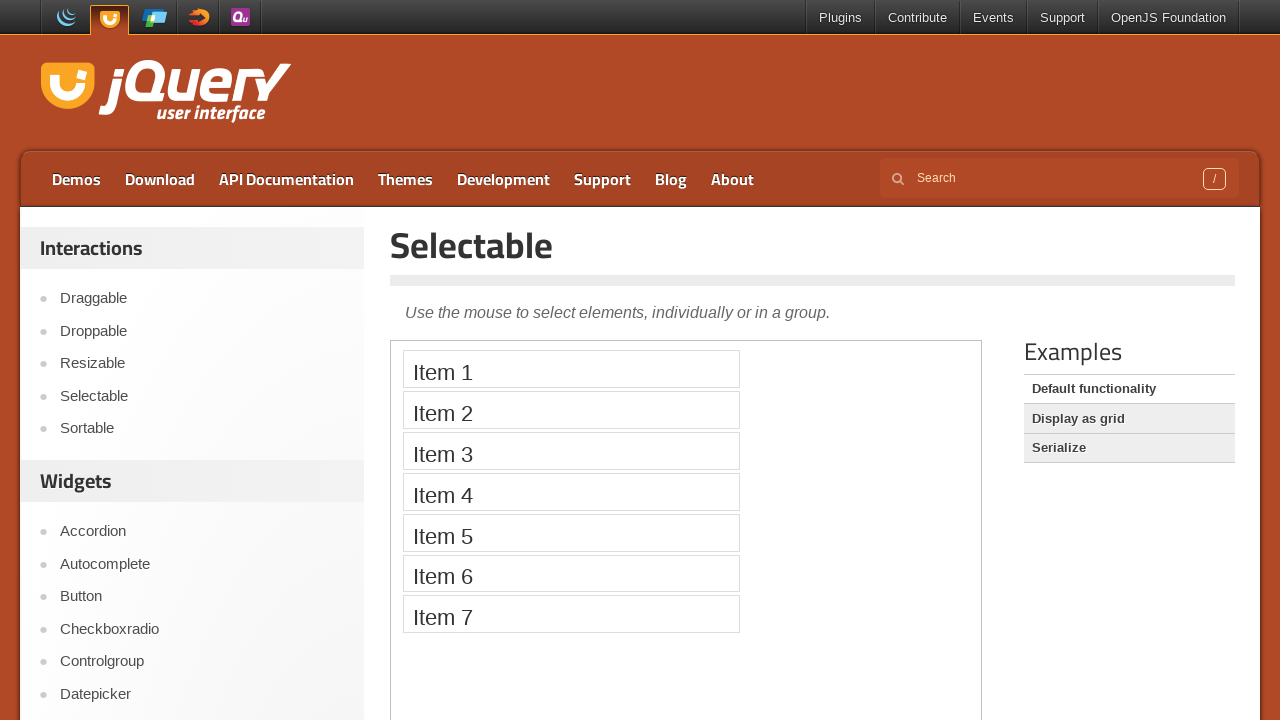

Accessed iframe frame object
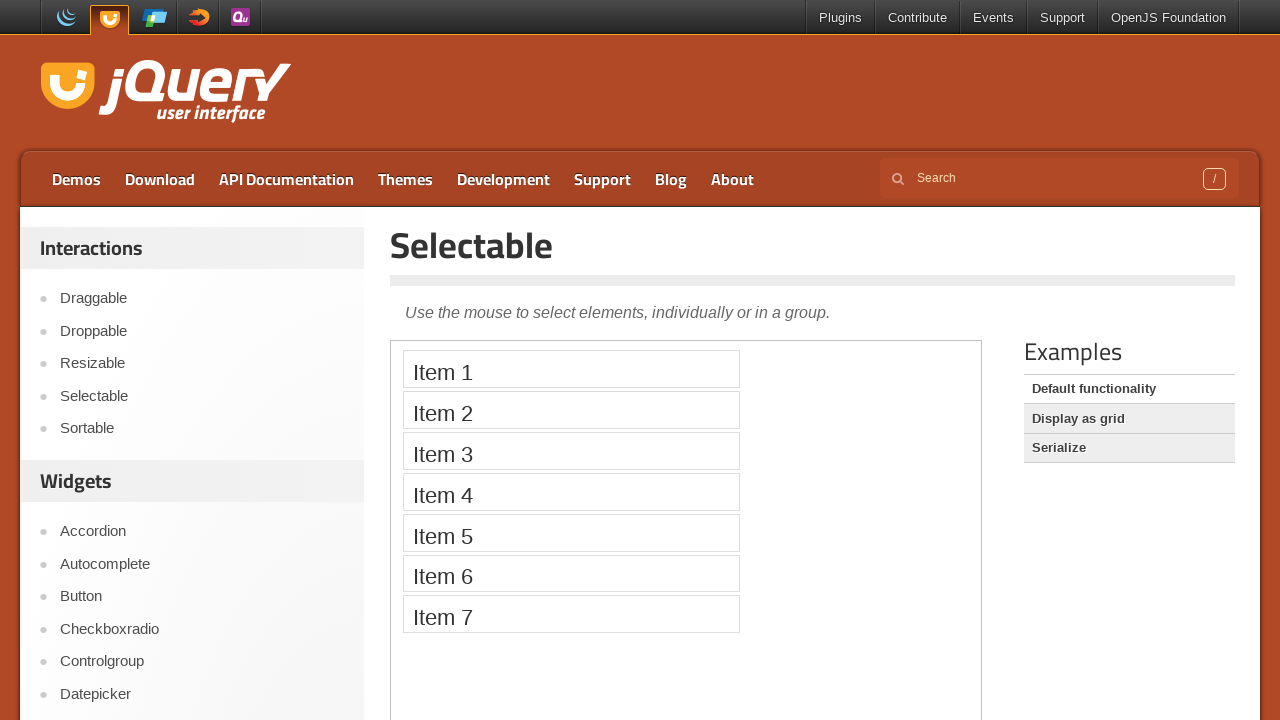

Located Item 1 element
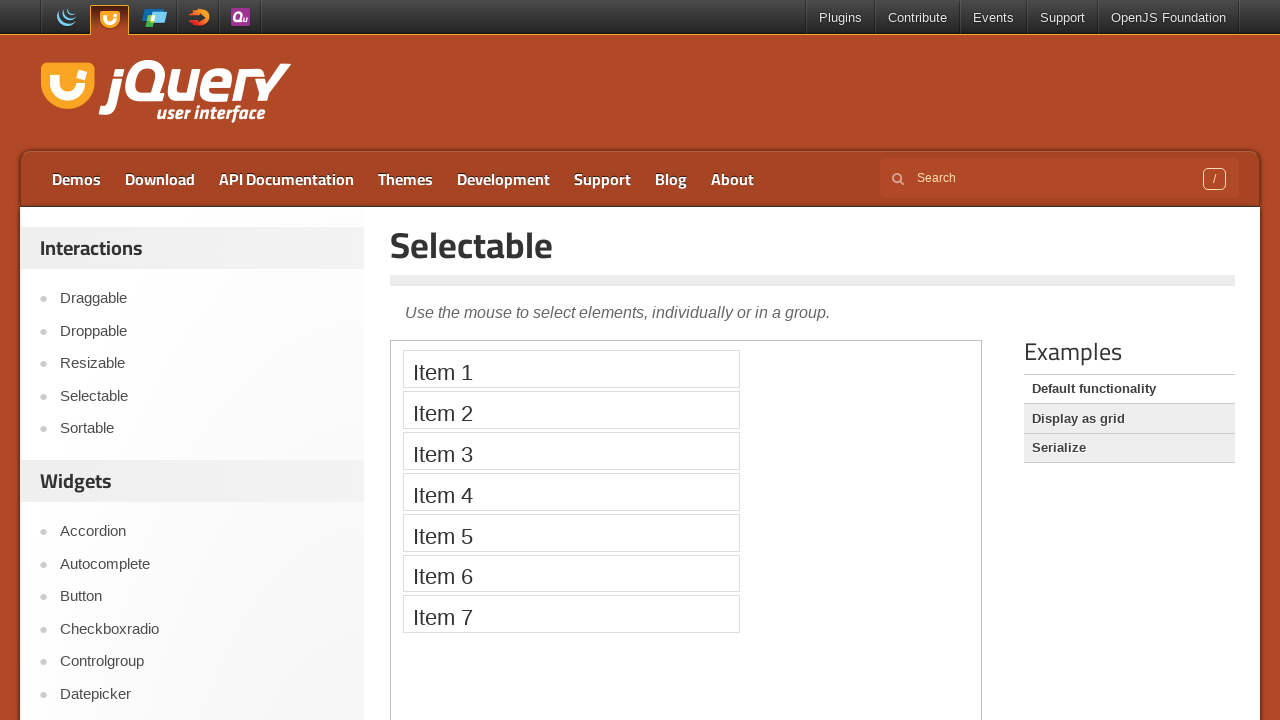

Located Item 3 element
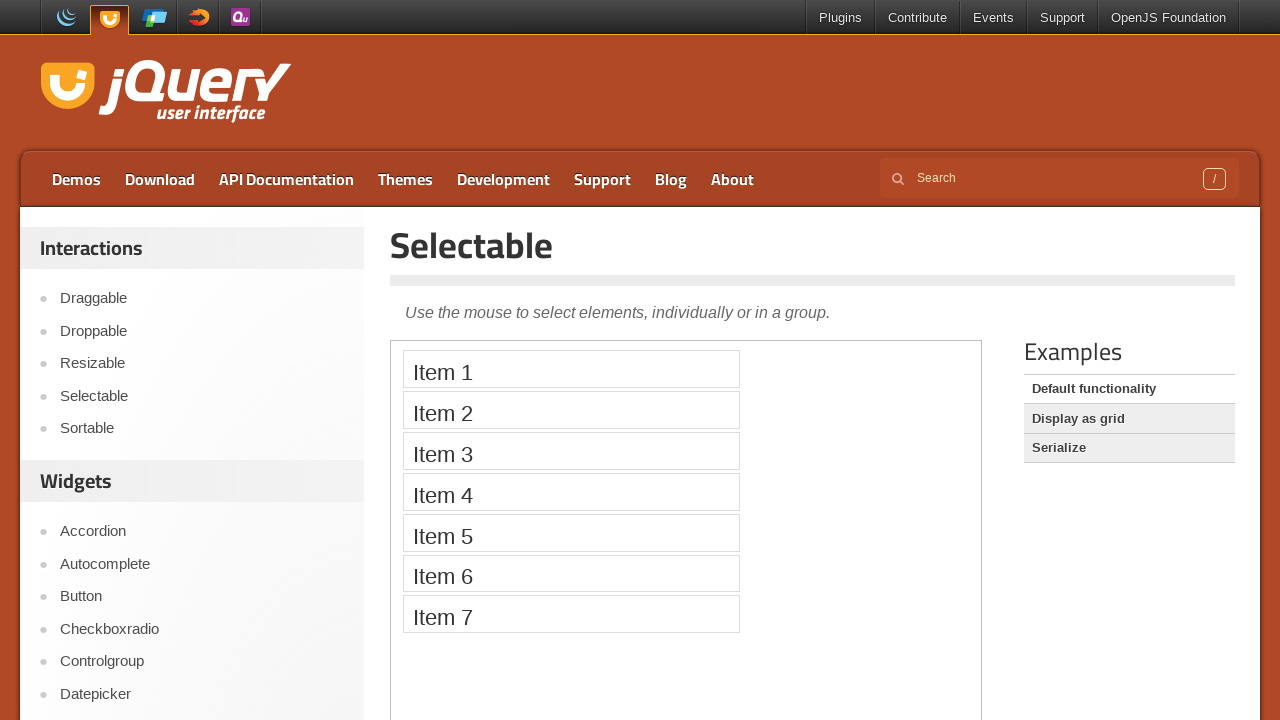

Ctrl+clicked Item 1 to select it at (571, 369) on xpath=//li[text()='Item 1']
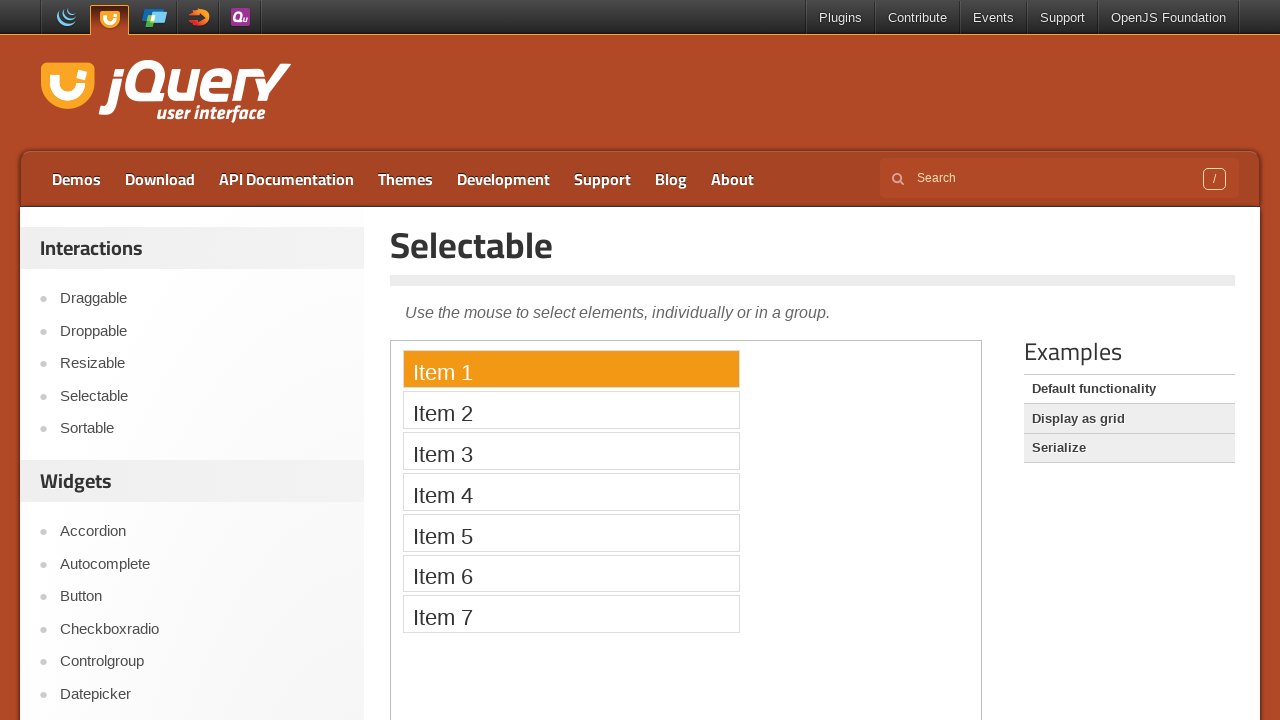

Waited 5 seconds
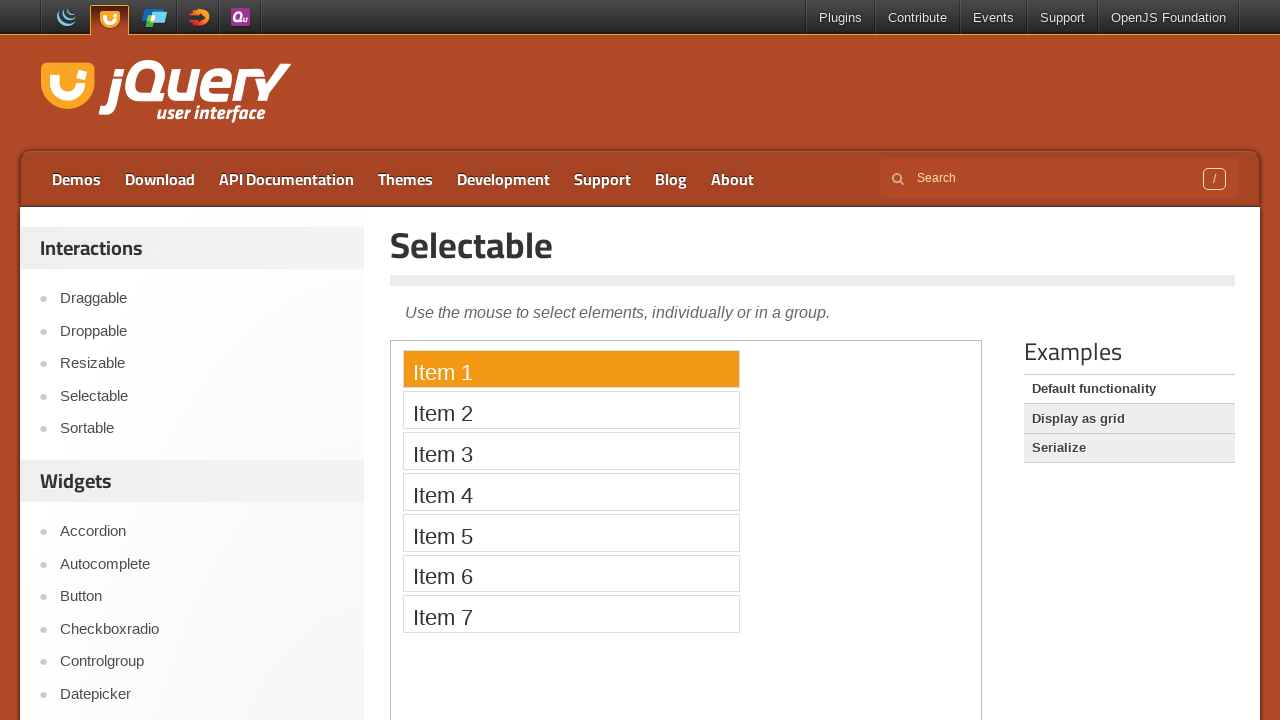

Ctrl+clicked Item 3 to add it to selection at (571, 451) on xpath=//li[text()='Item 3']
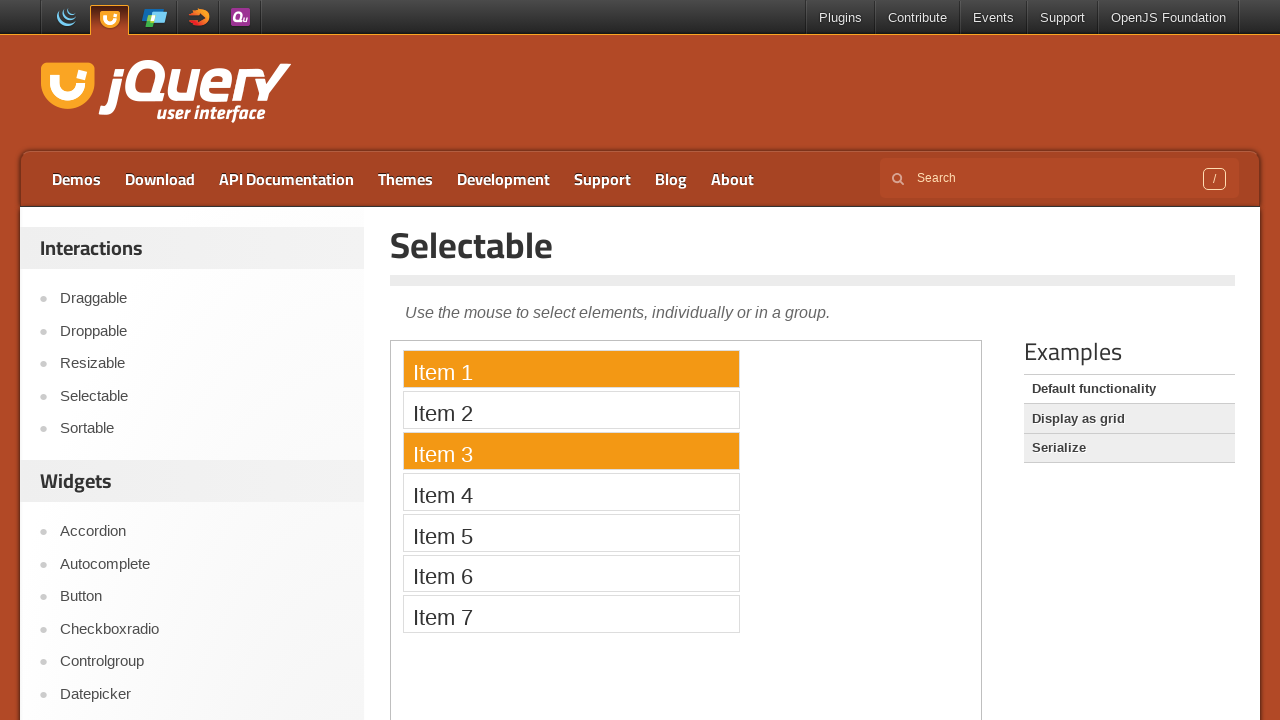

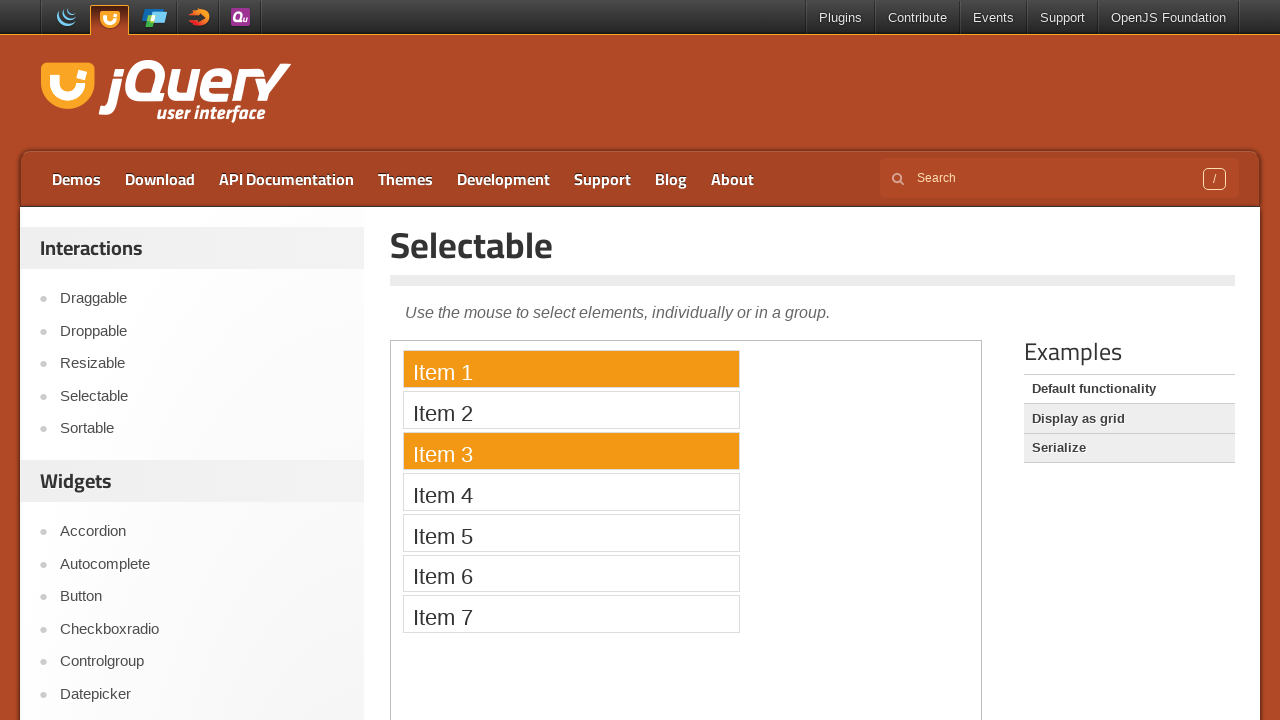